Tests explicit wait functionality by waiting for a price element to show $100, then clicking a book button, calculating an answer based on a displayed value, and submitting the result.

Starting URL: https://suninjuly.github.io/explicit_wait2.html

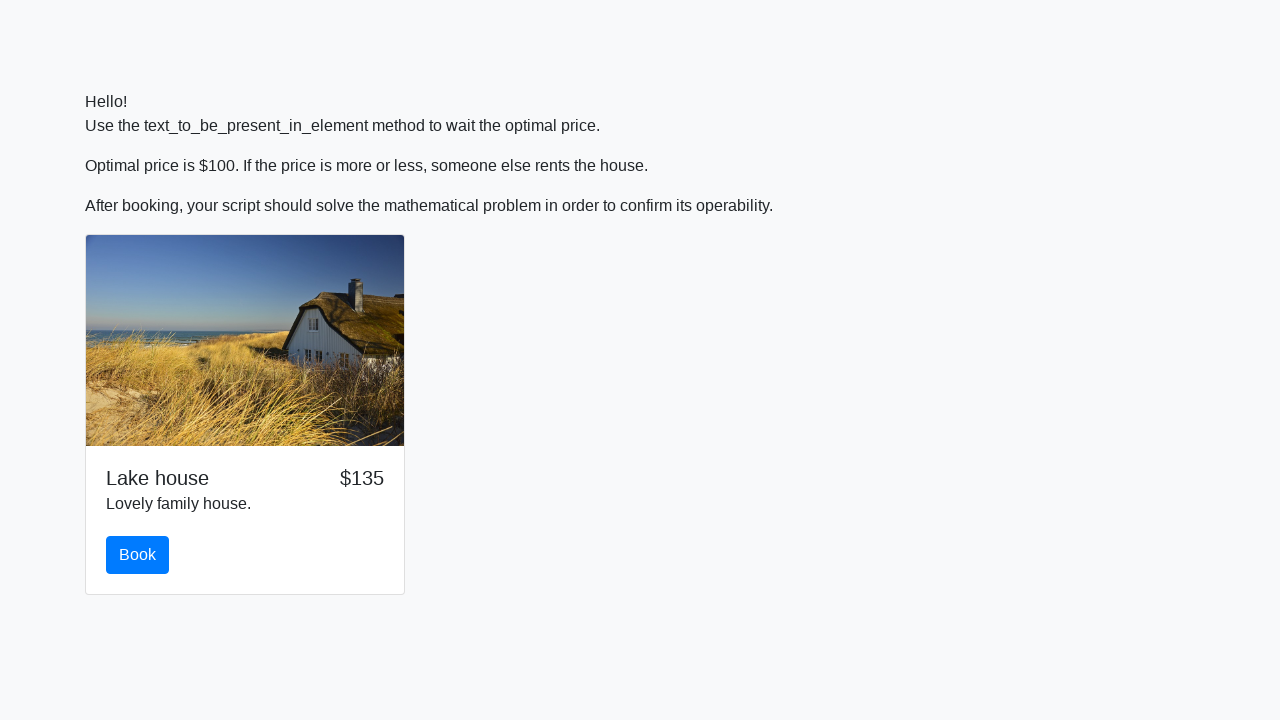

Waited for price element to display $100
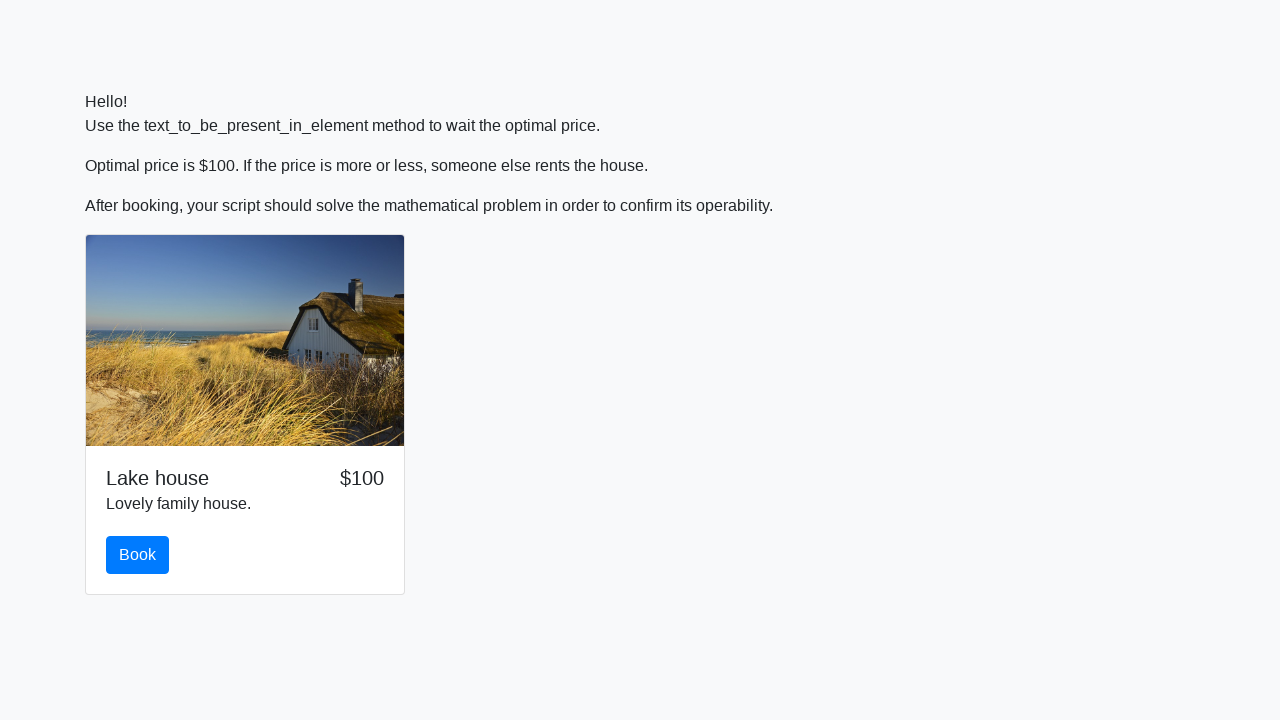

Clicked the book button at (138, 555) on #book
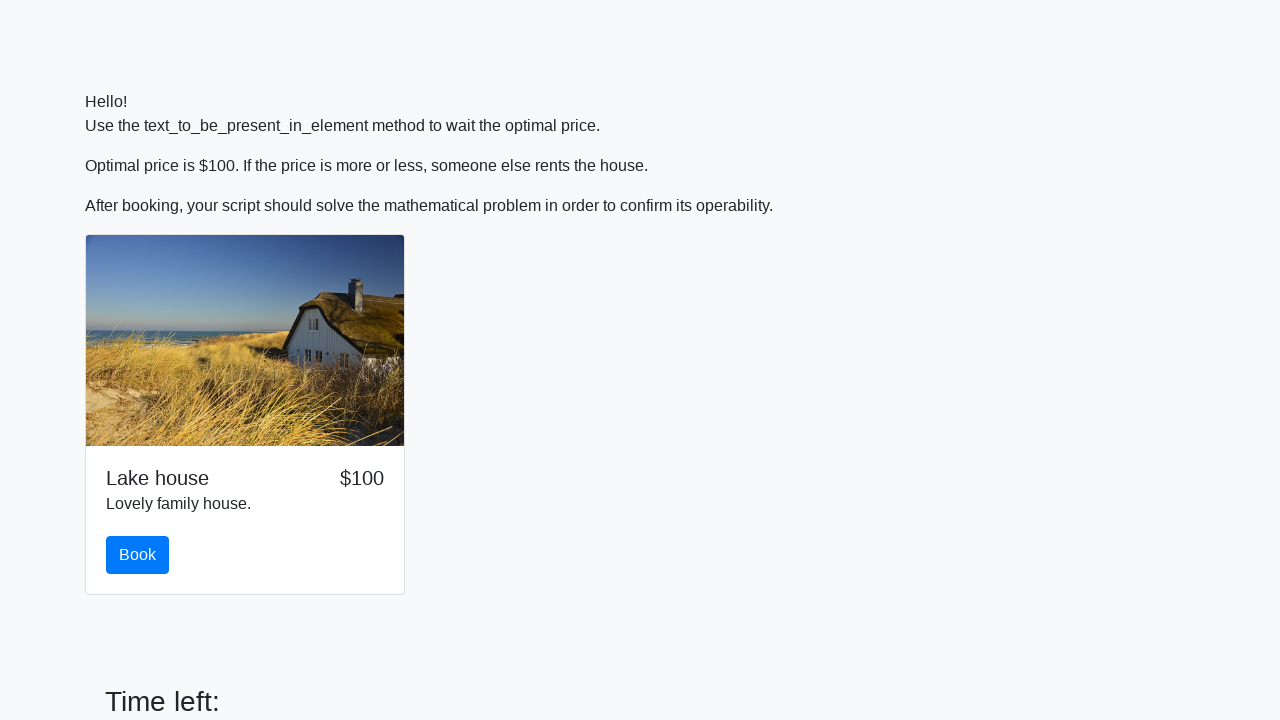

Retrieved input value: 338
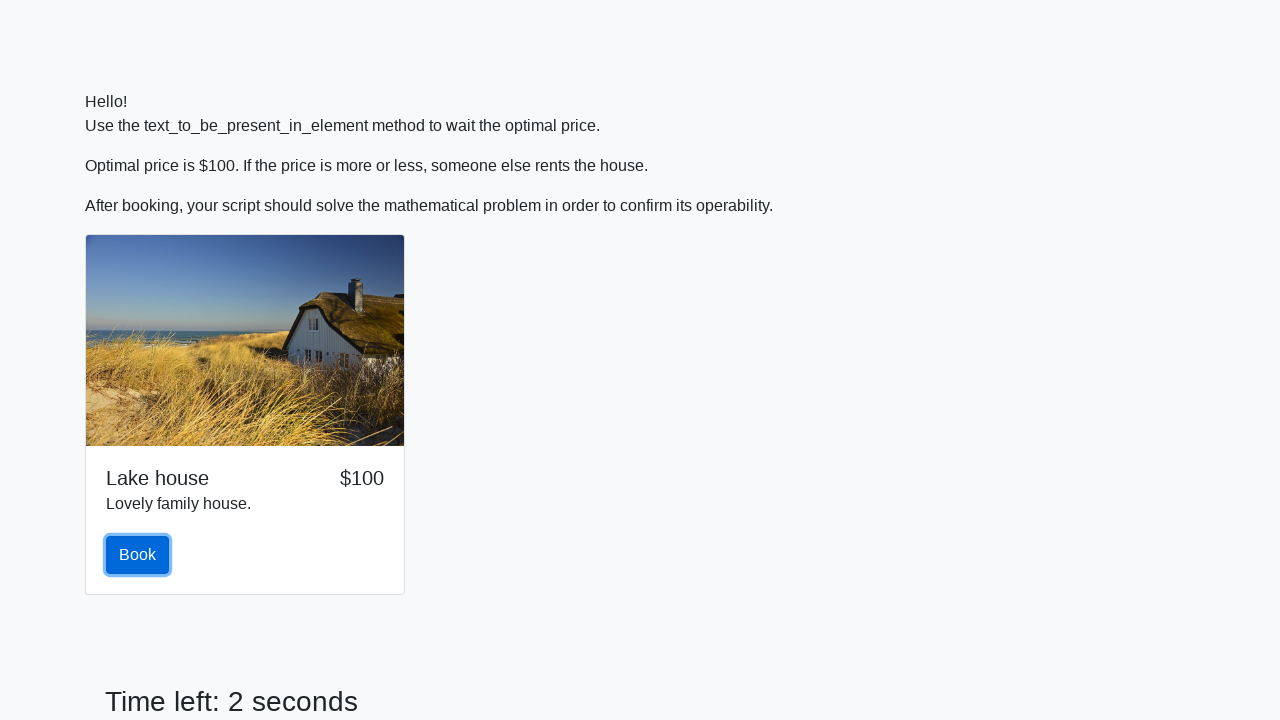

Calculated answer: 2.4455306892792072
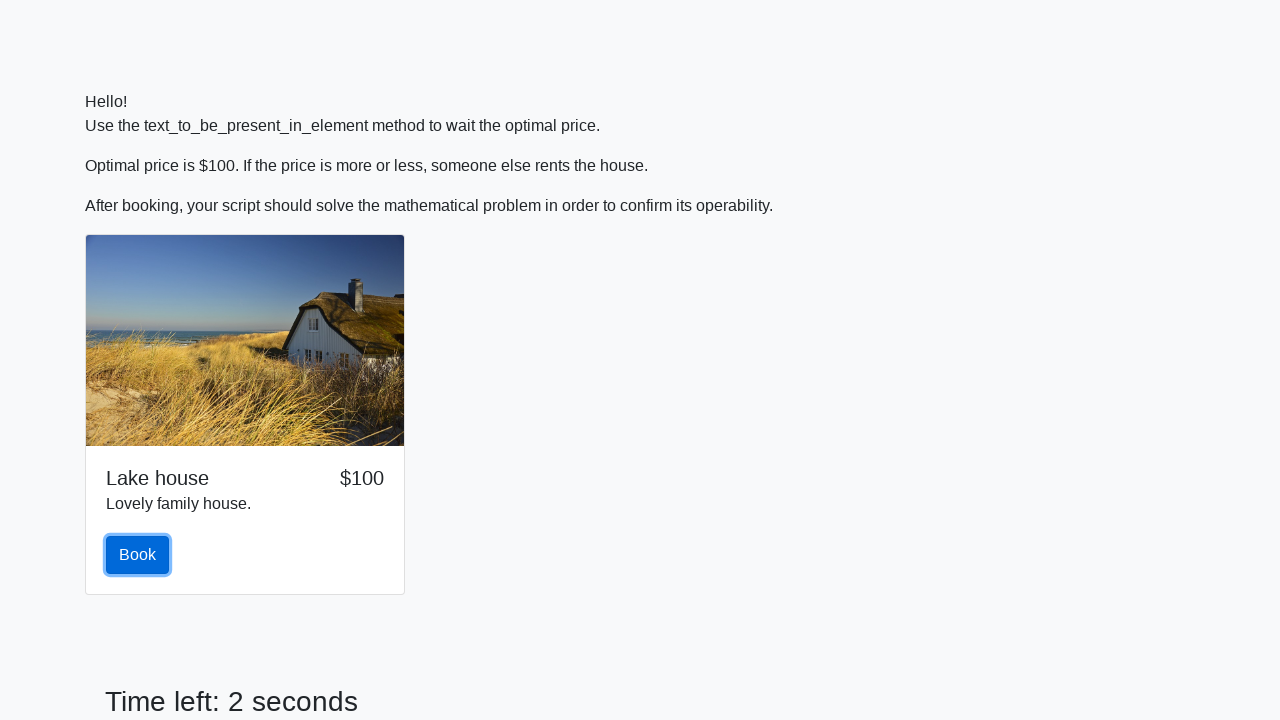

Filled answer field with calculated value on #answer
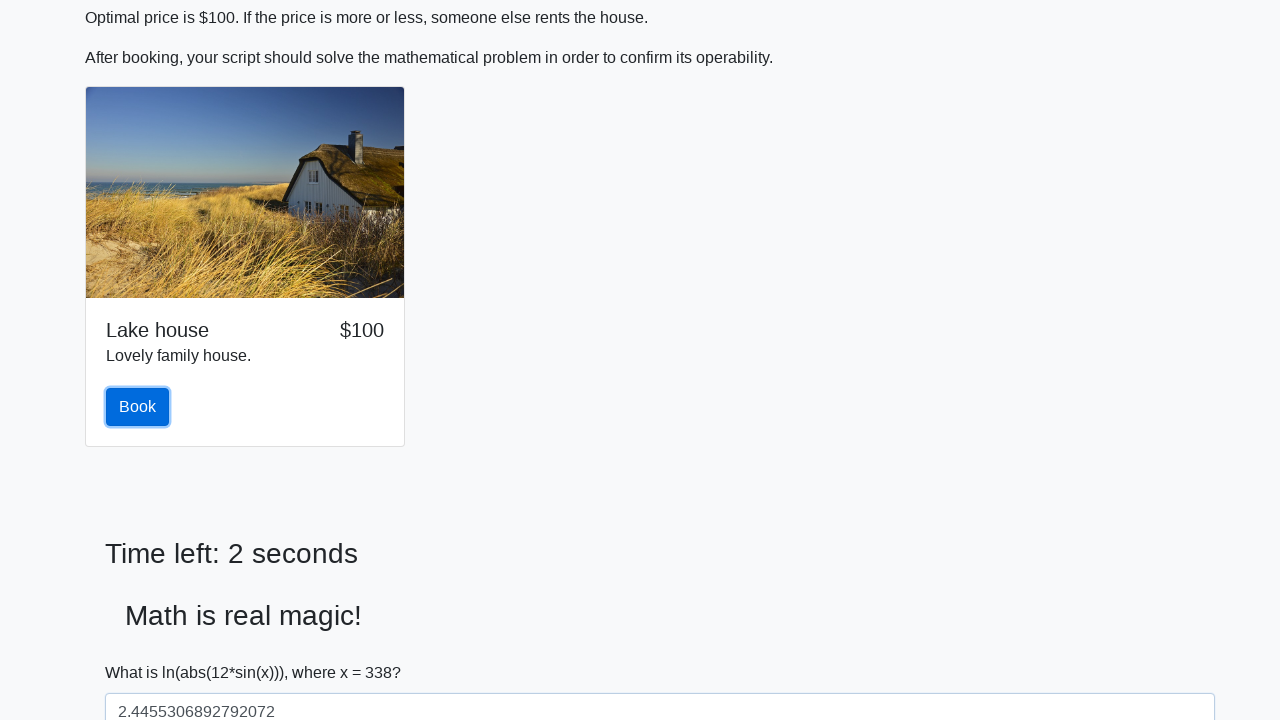

Clicked the solve button to submit answer at (143, 651) on #solve
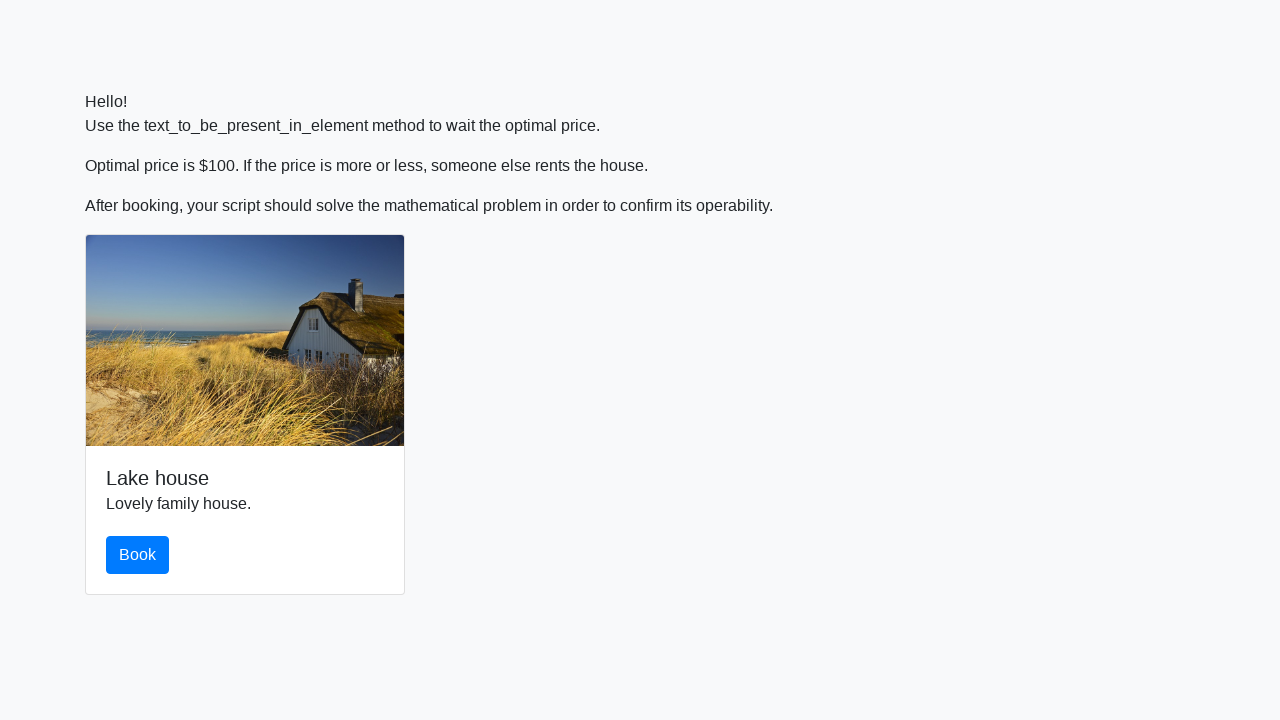

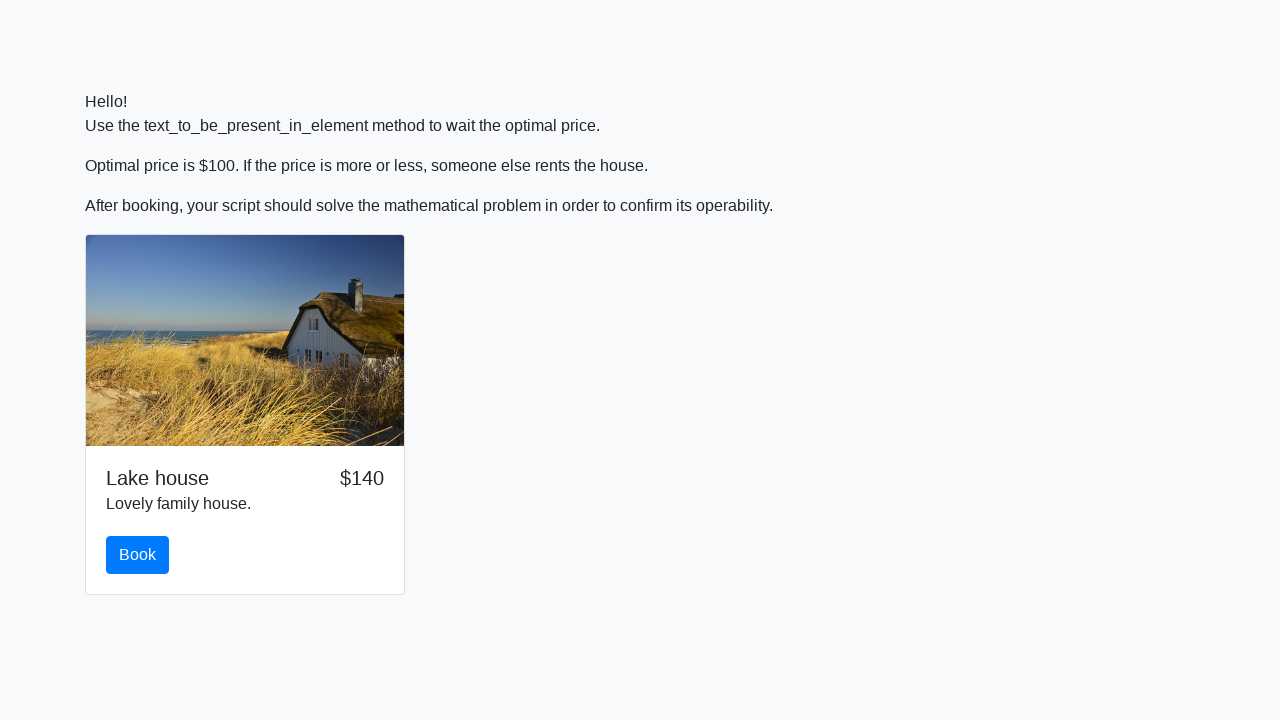